Tests a registration form by filling in required first name, last name, and email fields, then submitting the form and verifying successful registration message

Starting URL: http://suninjuly.github.io/registration1.html

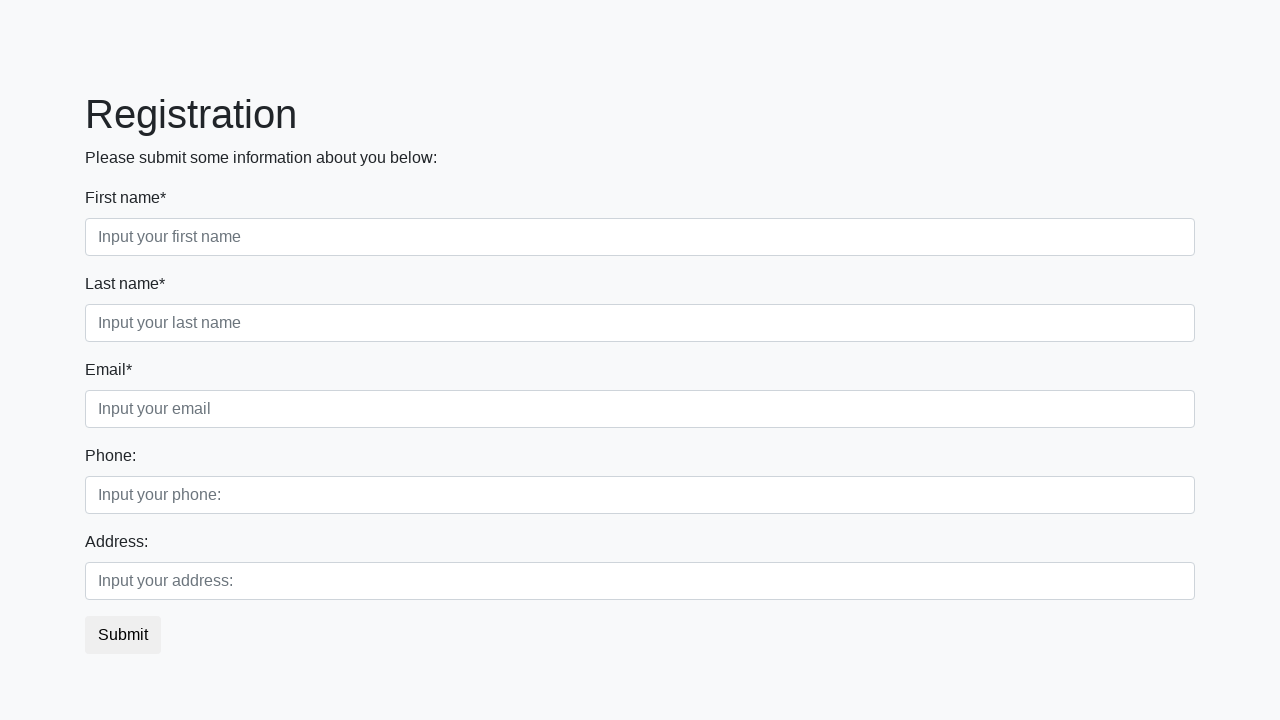

Filled first name field with 'Ivan' on input.first:required
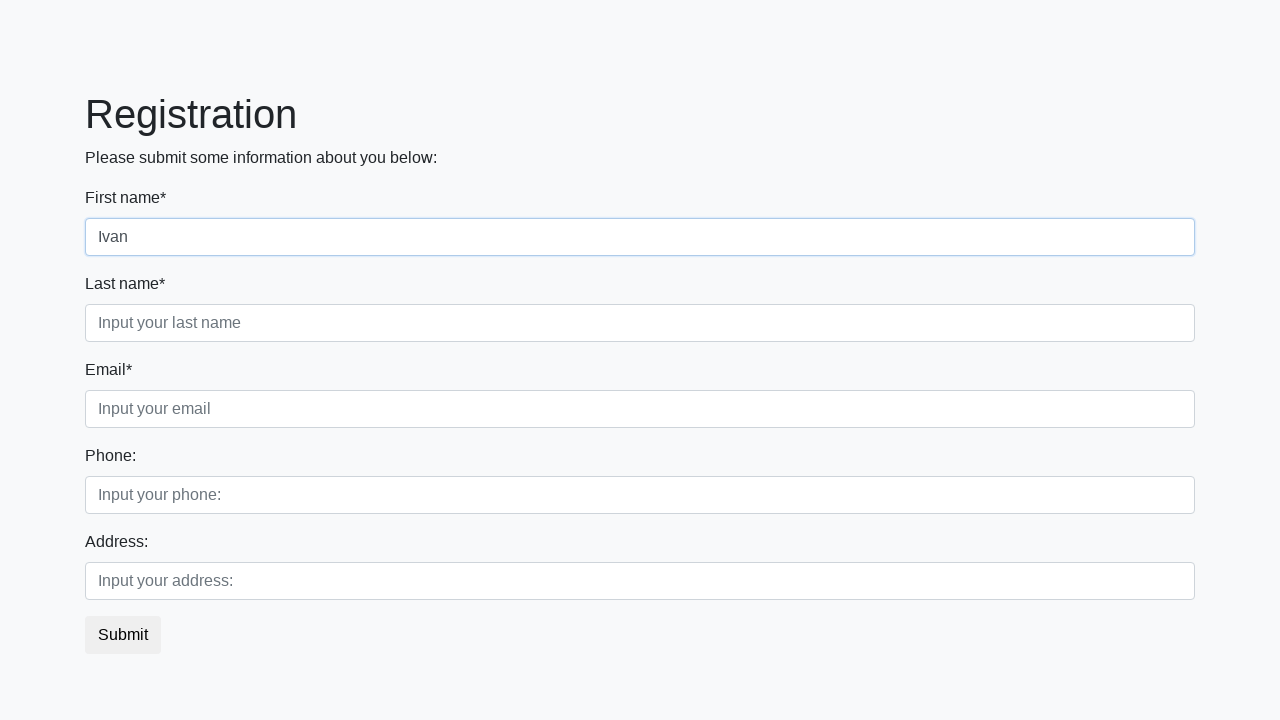

Filled last name field with 'Petrov' on input.second:required
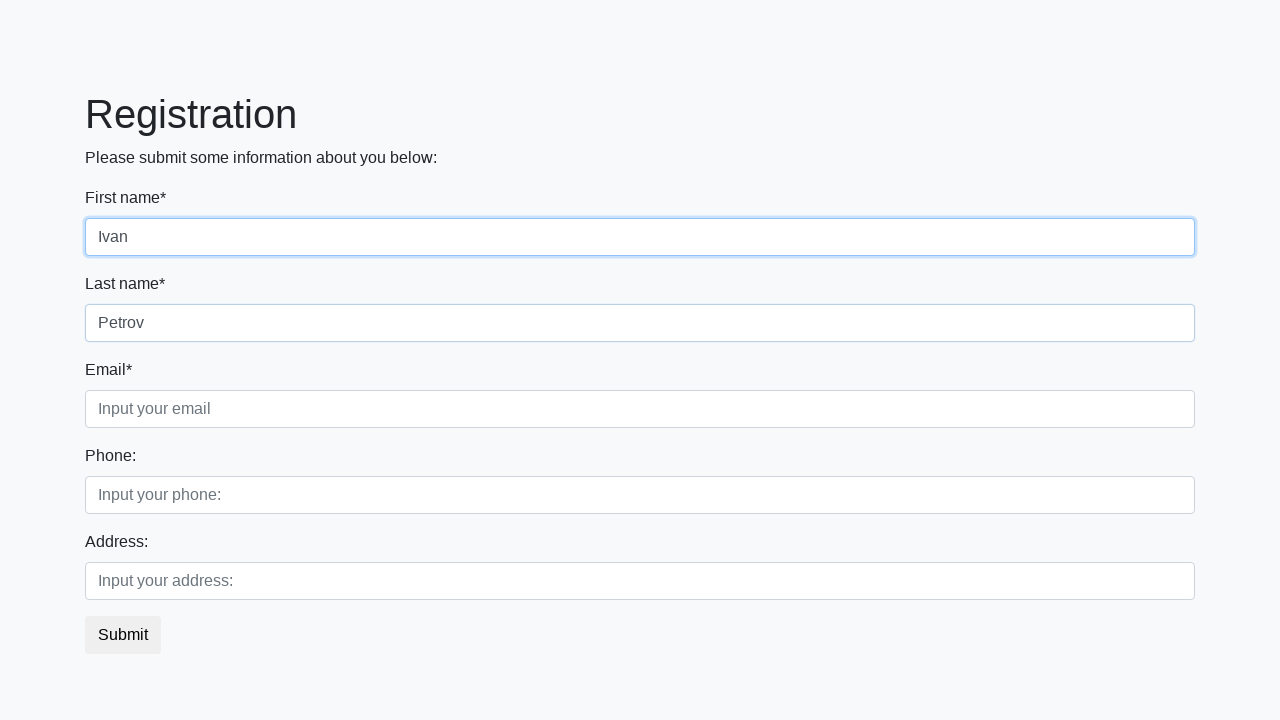

Filled email field with 'petrov@example.com' on input.third:required
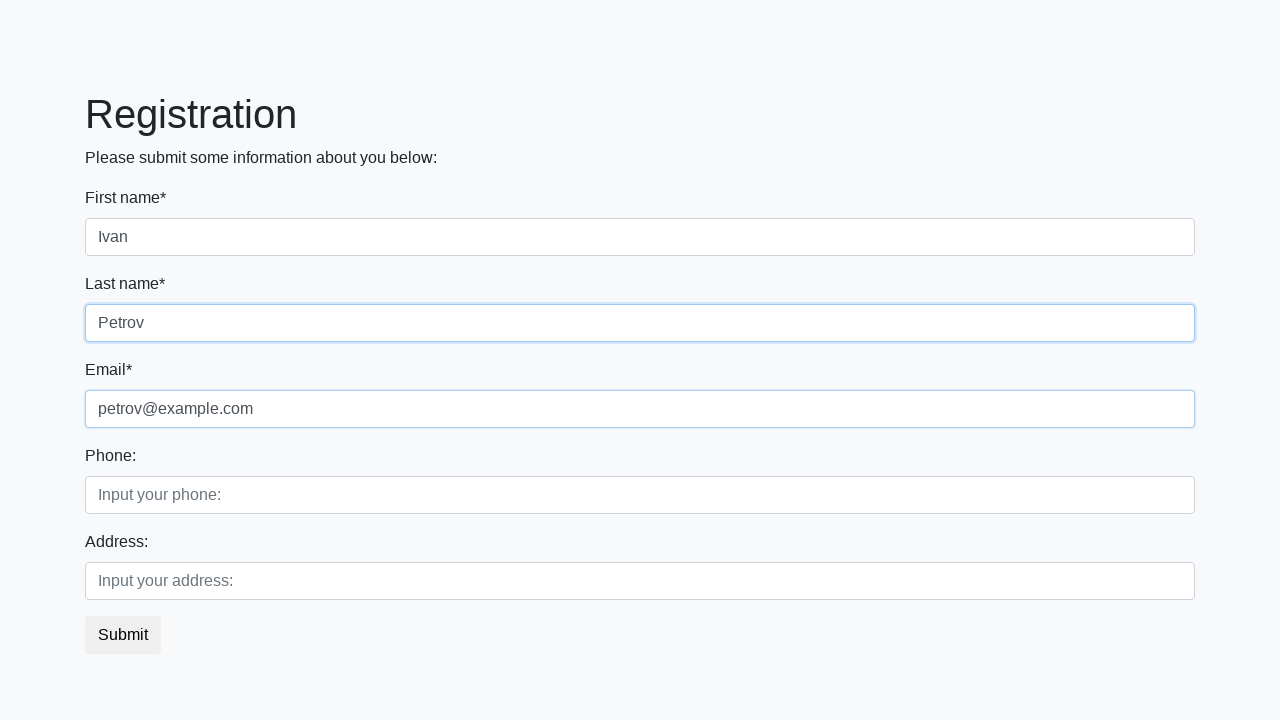

Clicked registration form submit button at (123, 635) on button.btn
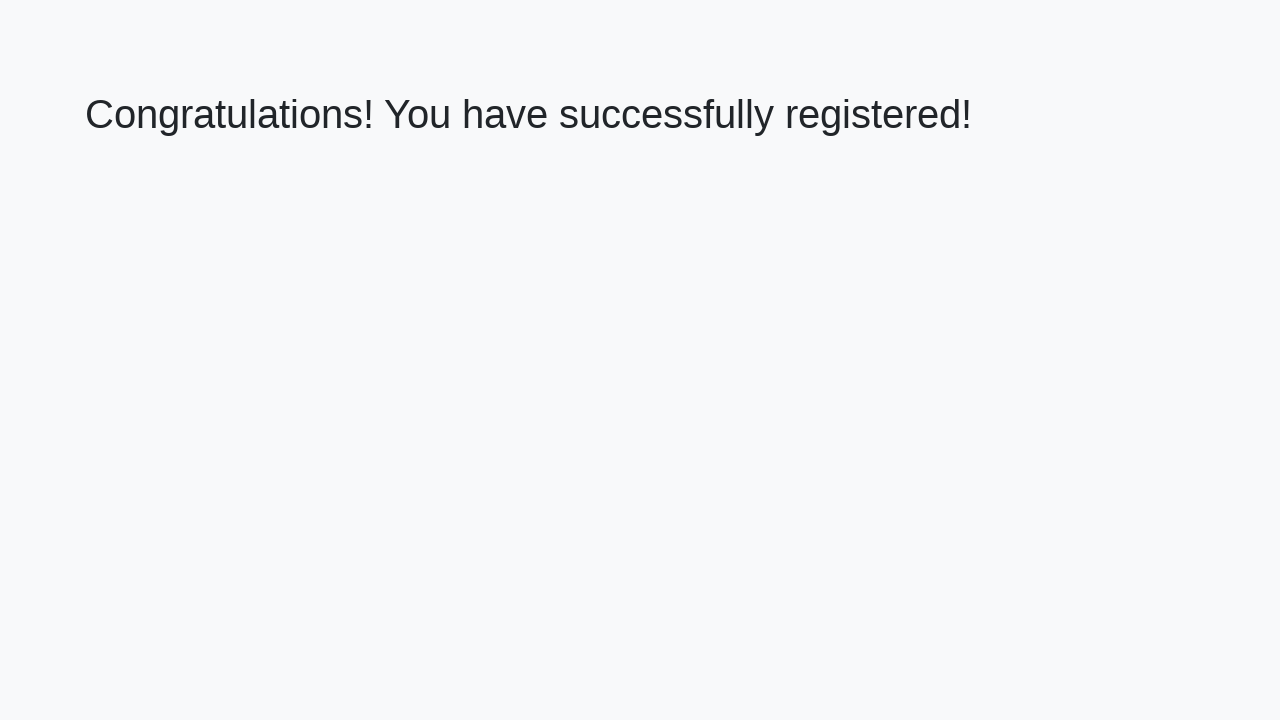

Success page loaded with h1 element
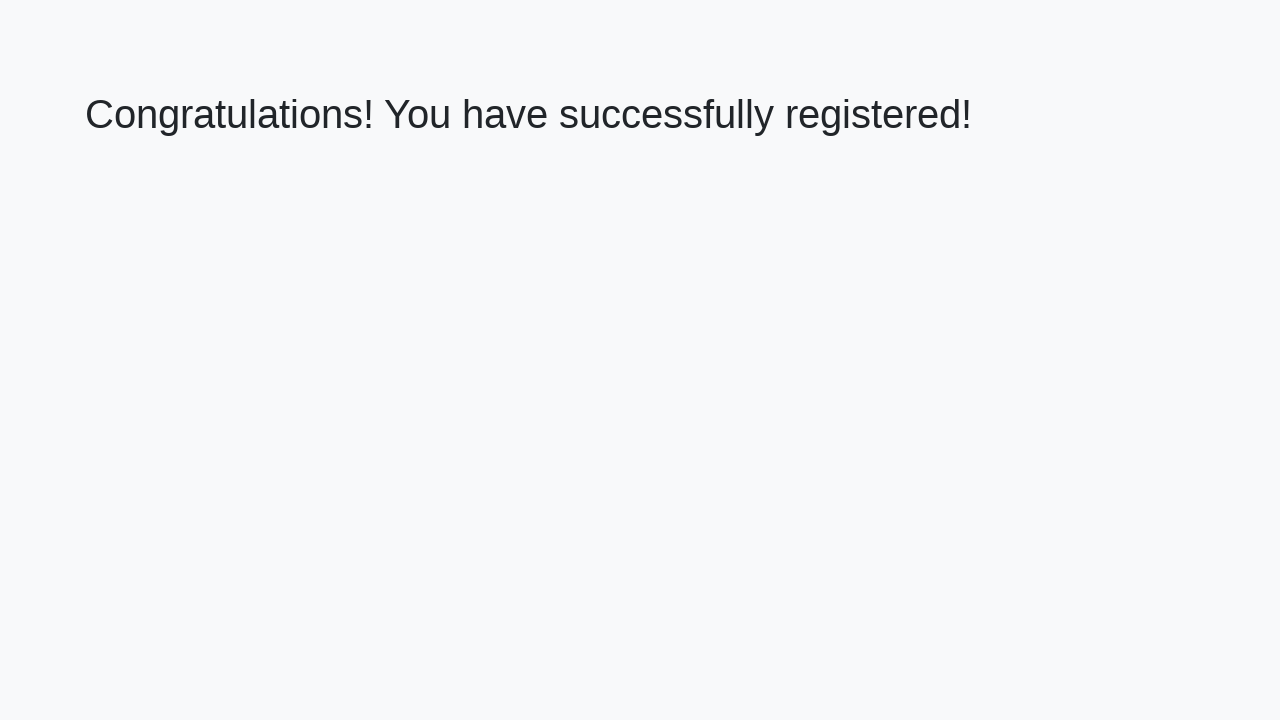

Retrieved welcome message text: 'Congratulations! You have successfully registered!'
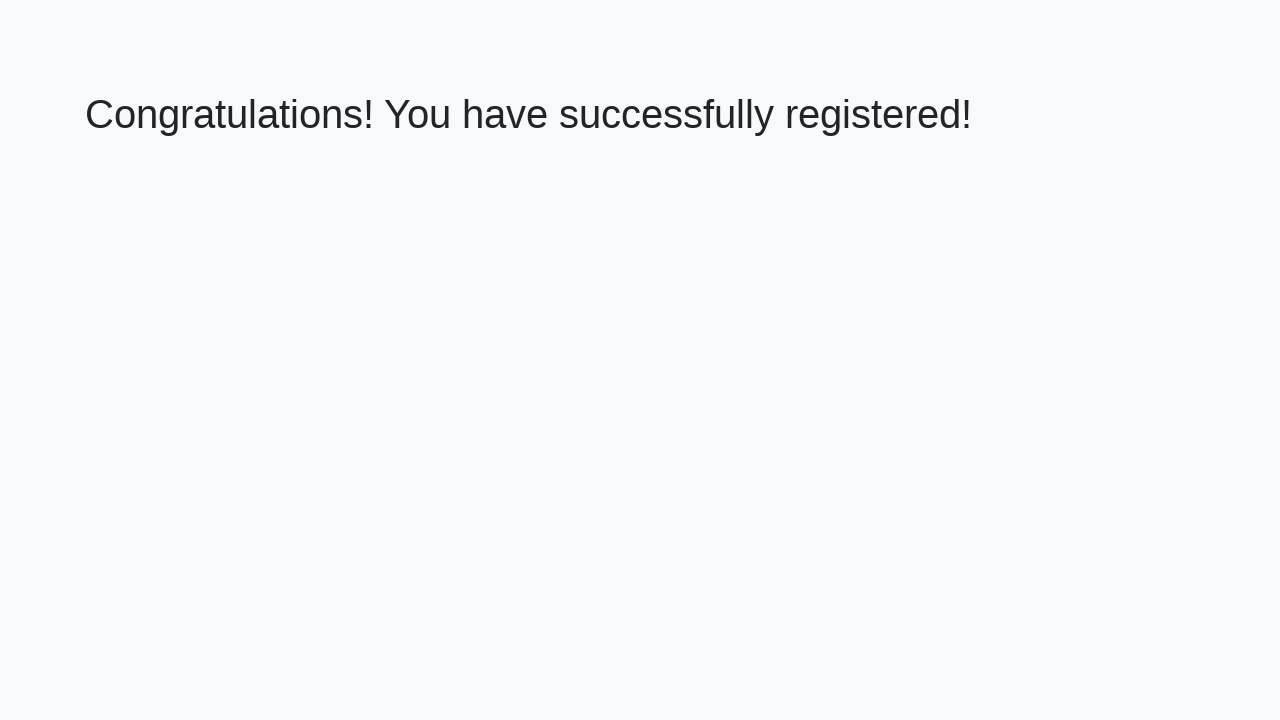

Verified successful registration message
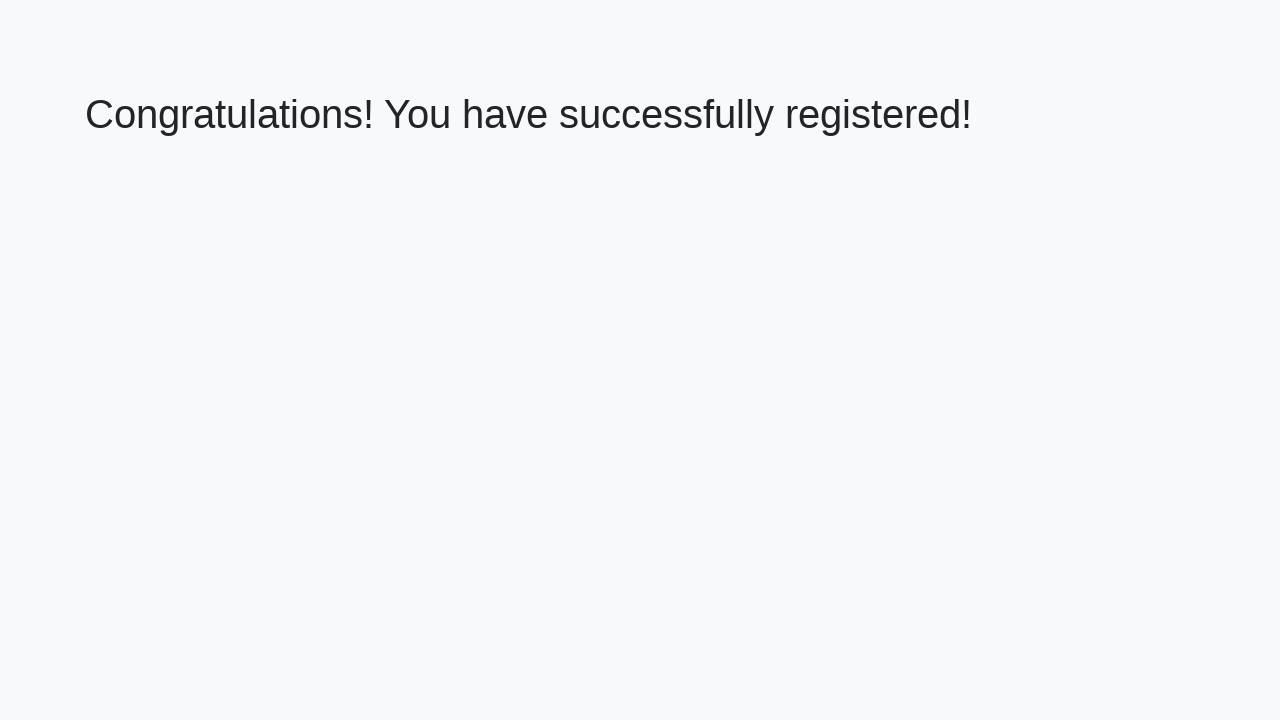

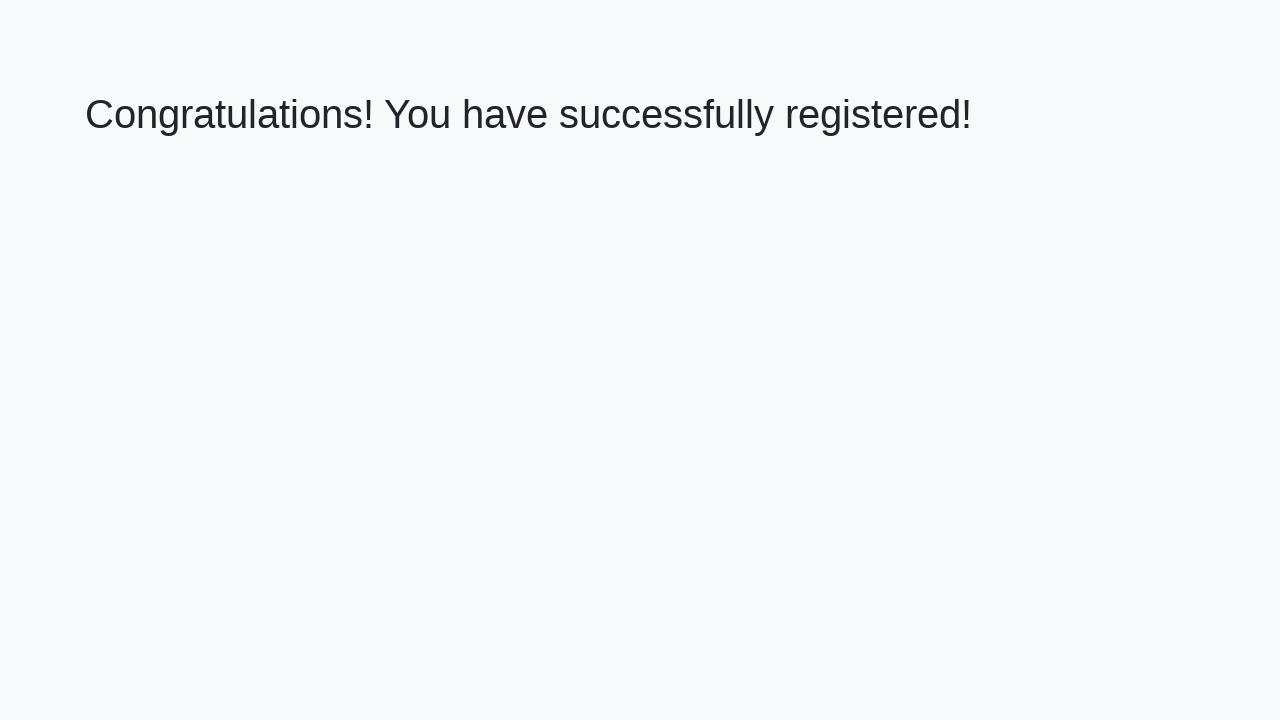